Tests job search functionality on SENA employment agency portal by entering a search query and verifying the results table is displayed

Starting URL: https://agenciapublicadeempleo.sena.edu.co/spe-web/spe/public/buscadorVacante?solicitudId=mecanico

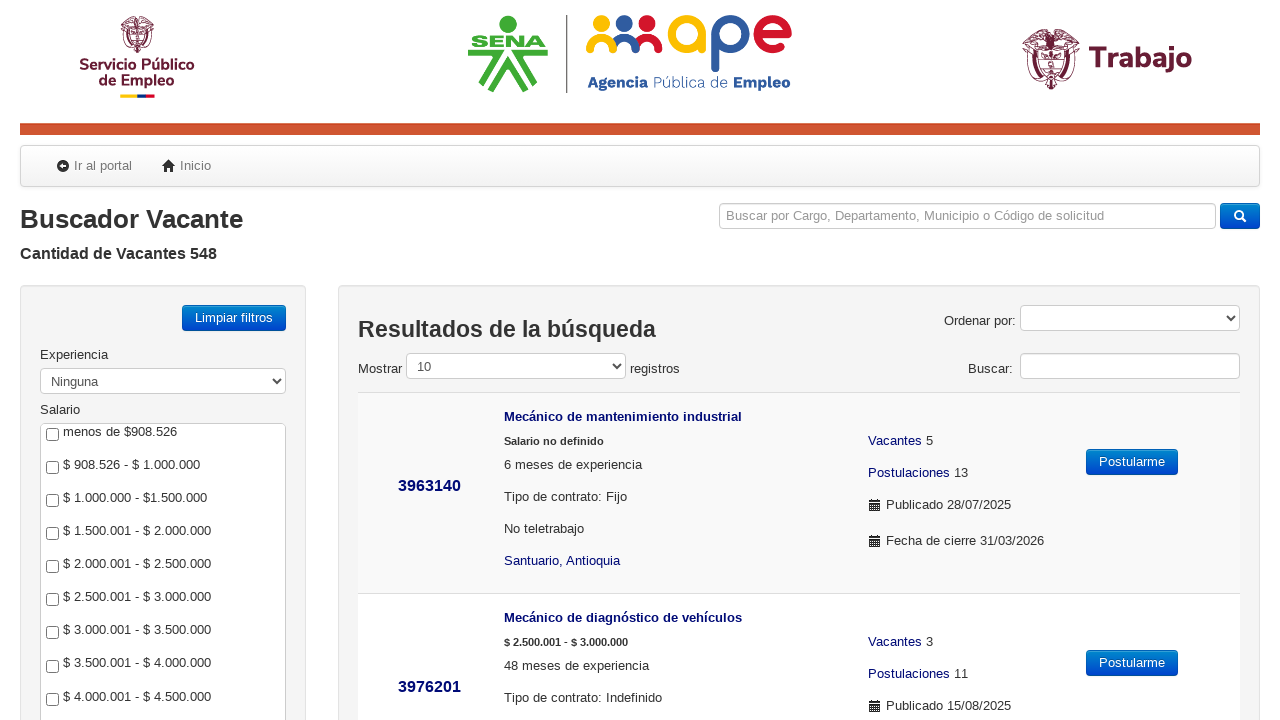

Search input field loaded on SENA employment portal
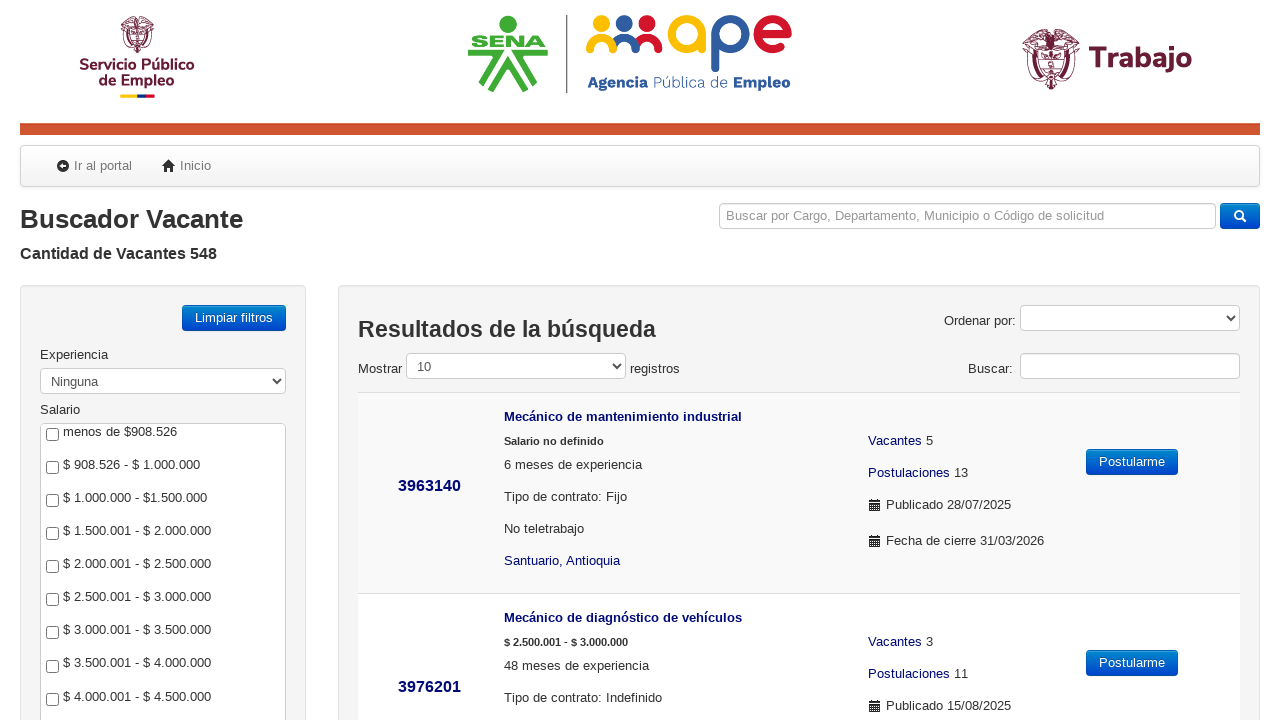

Entered 'Electricista' as job search query on input[name="solicitudId"]
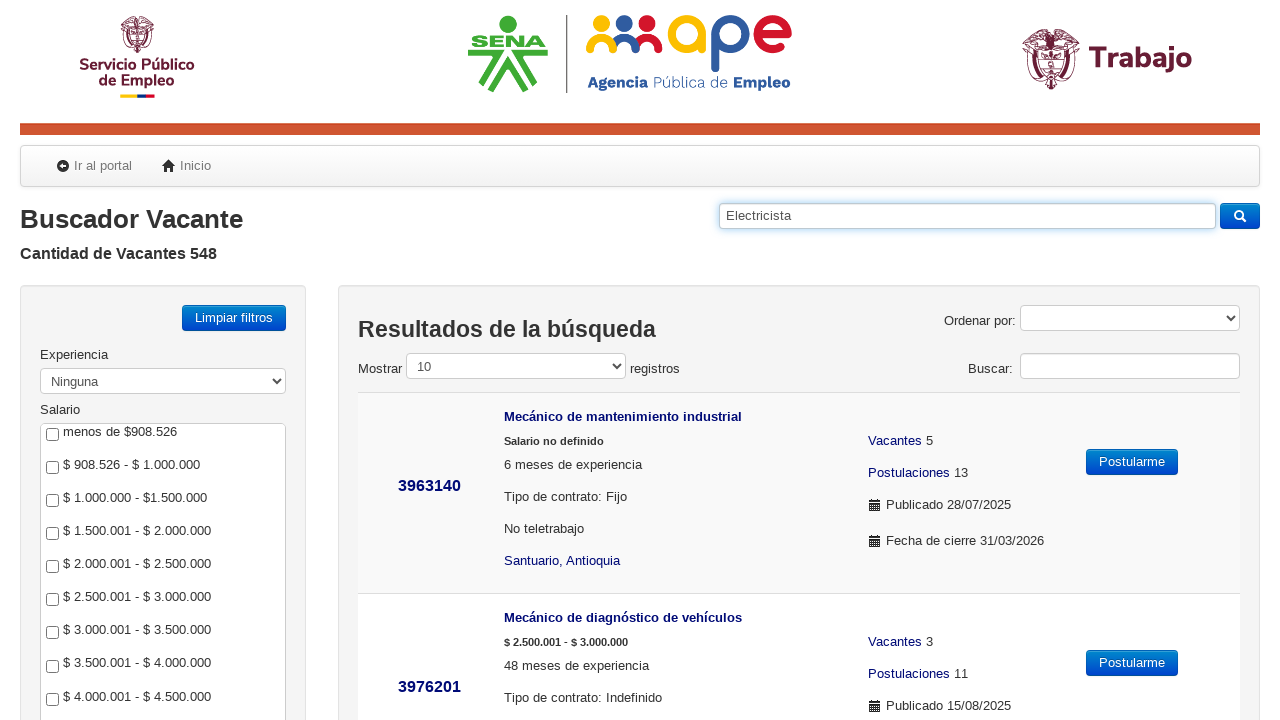

Pressed Enter to execute job search
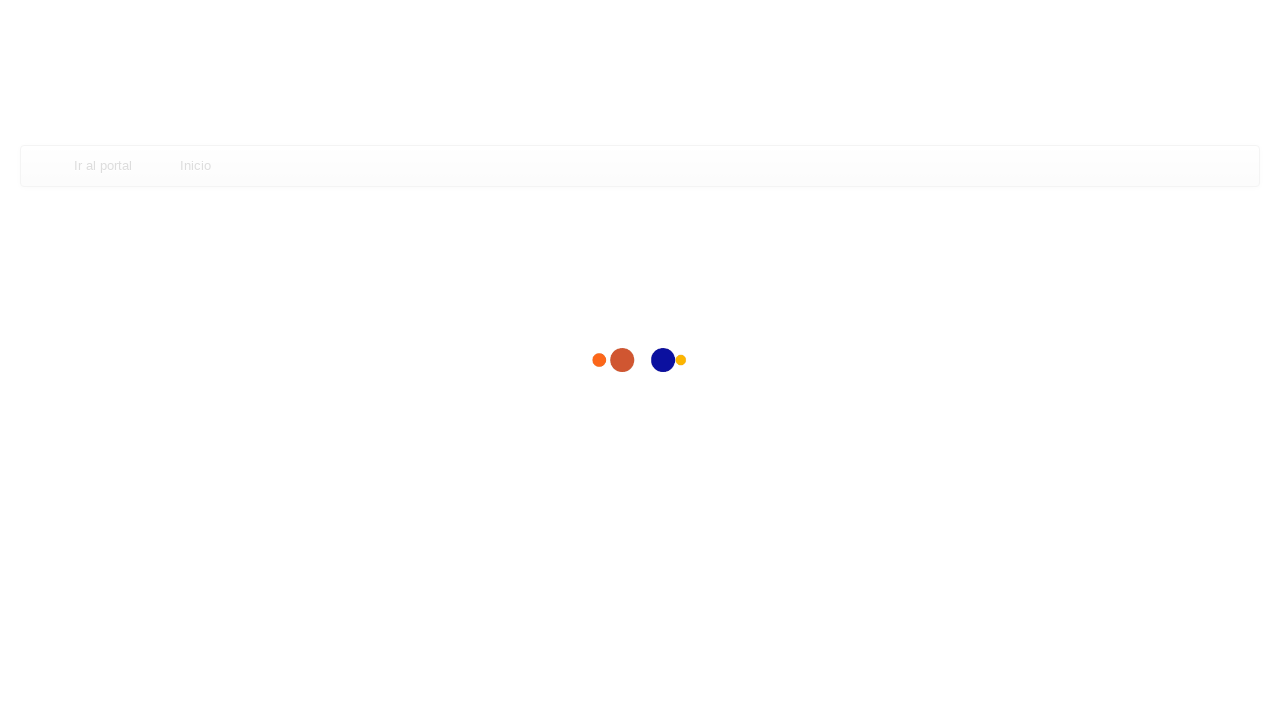

Results table loaded successfully
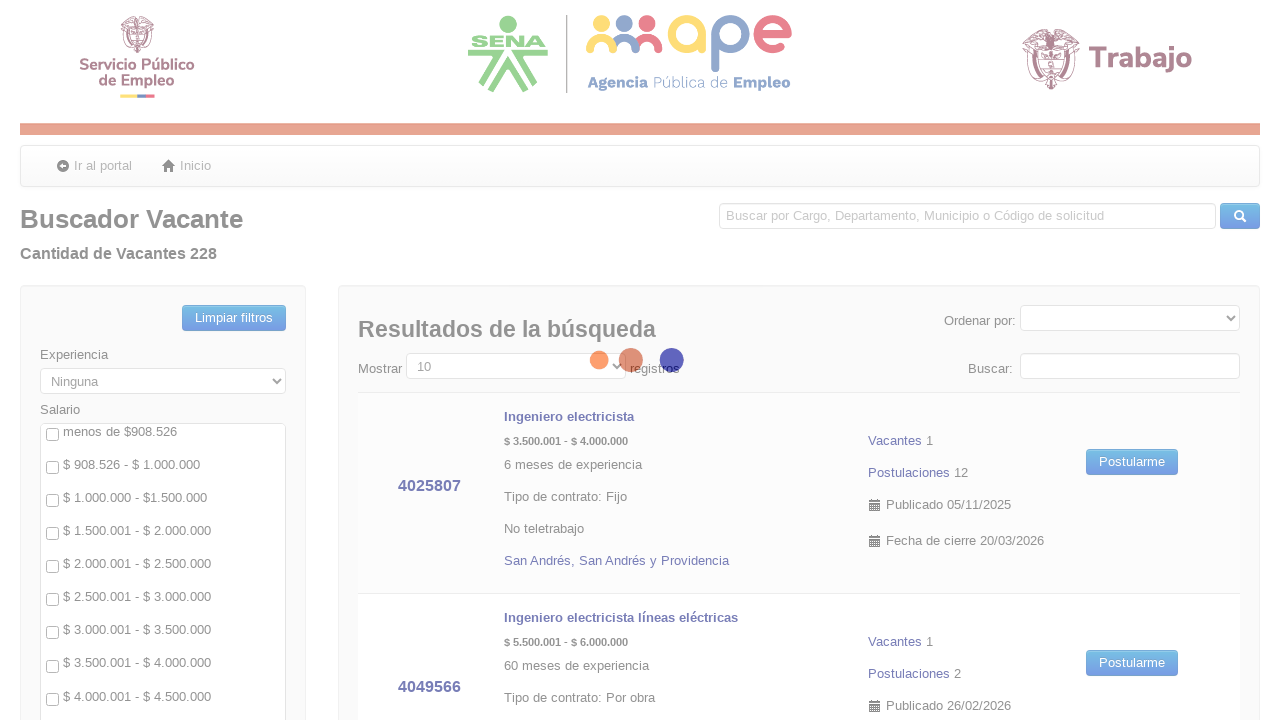

Changed results display to 100 entries per page on select[name="buscar-solicitud-public_length"]
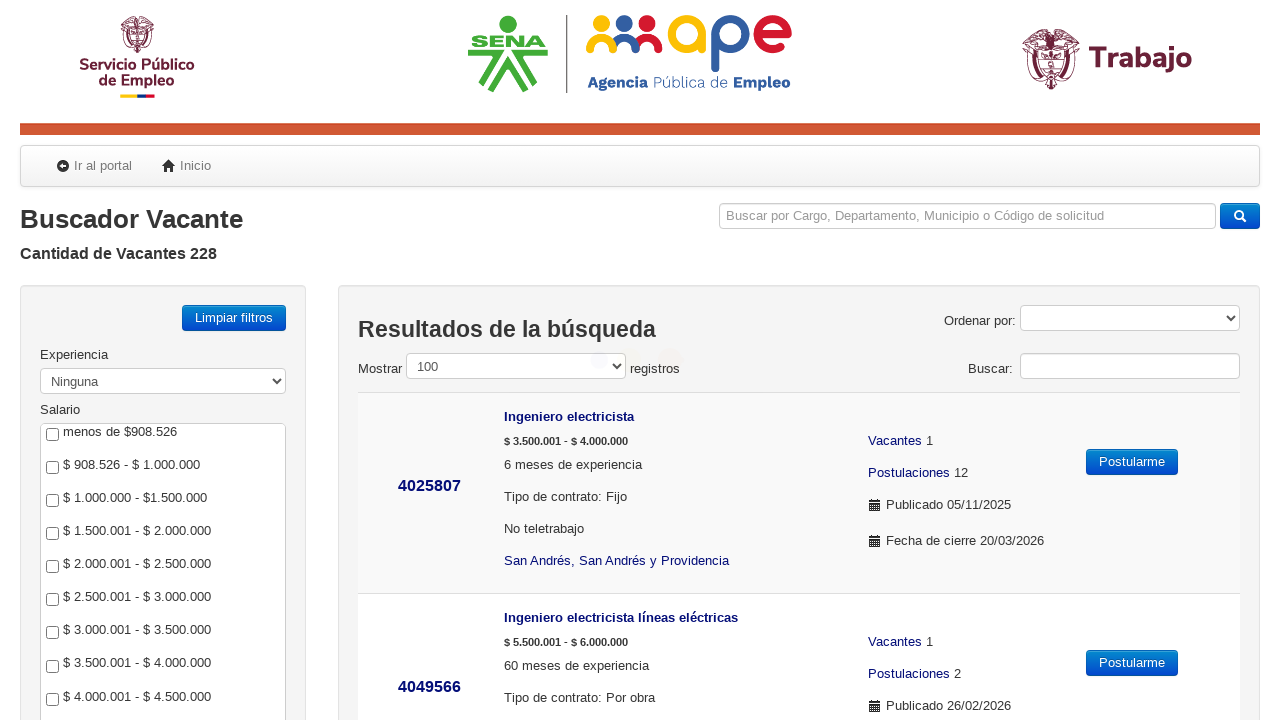

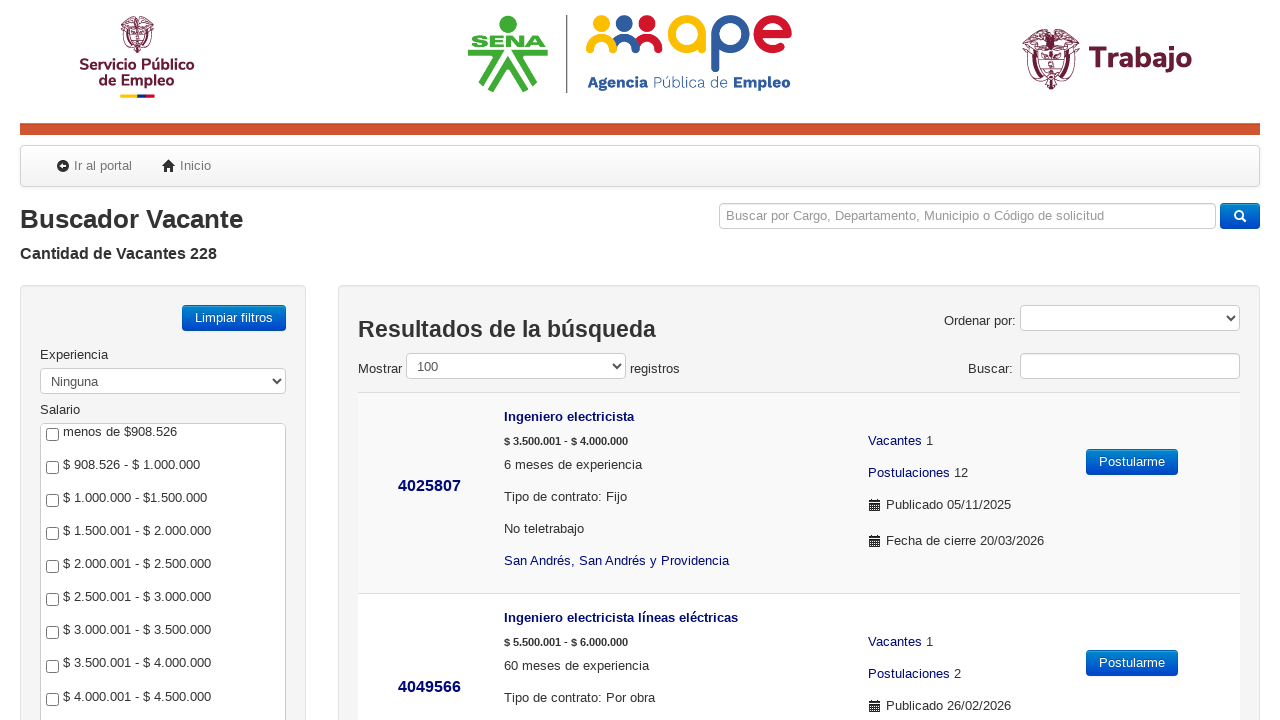